Tests clicking the Home link on the links demo page

Starting URL: https://demoqa.com/links

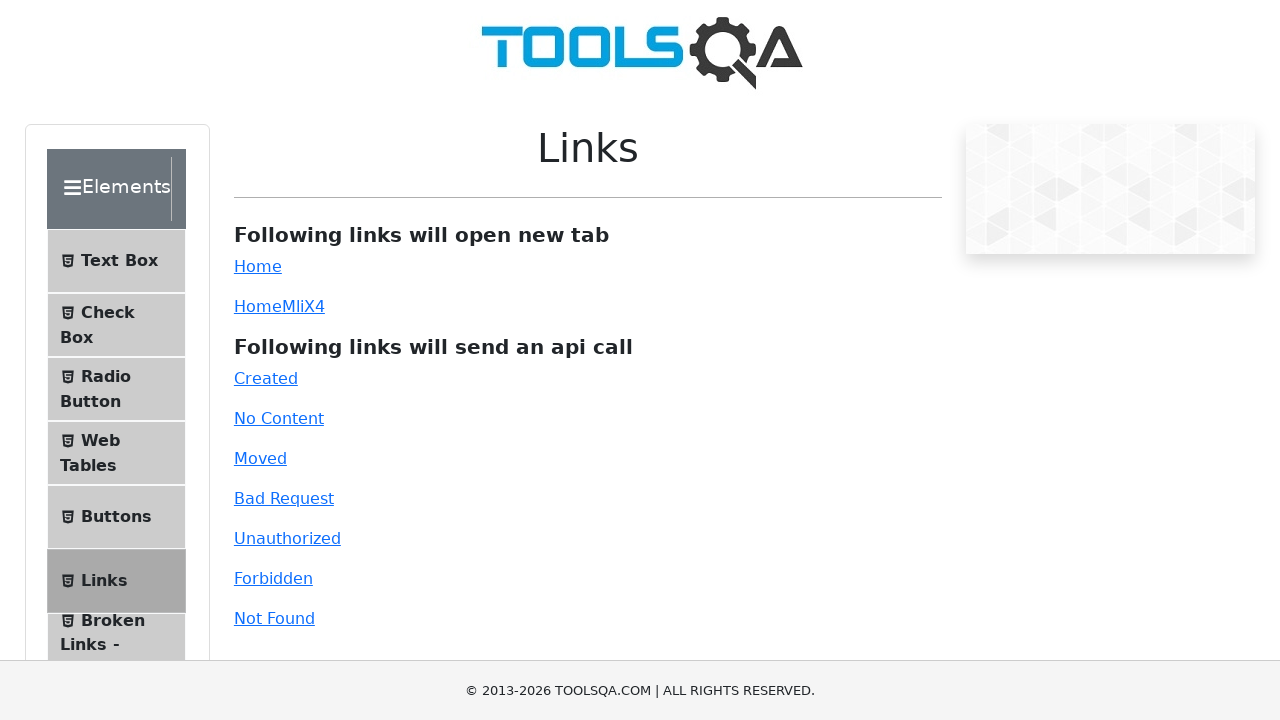

Navigated to links demo page at https://demoqa.com/links
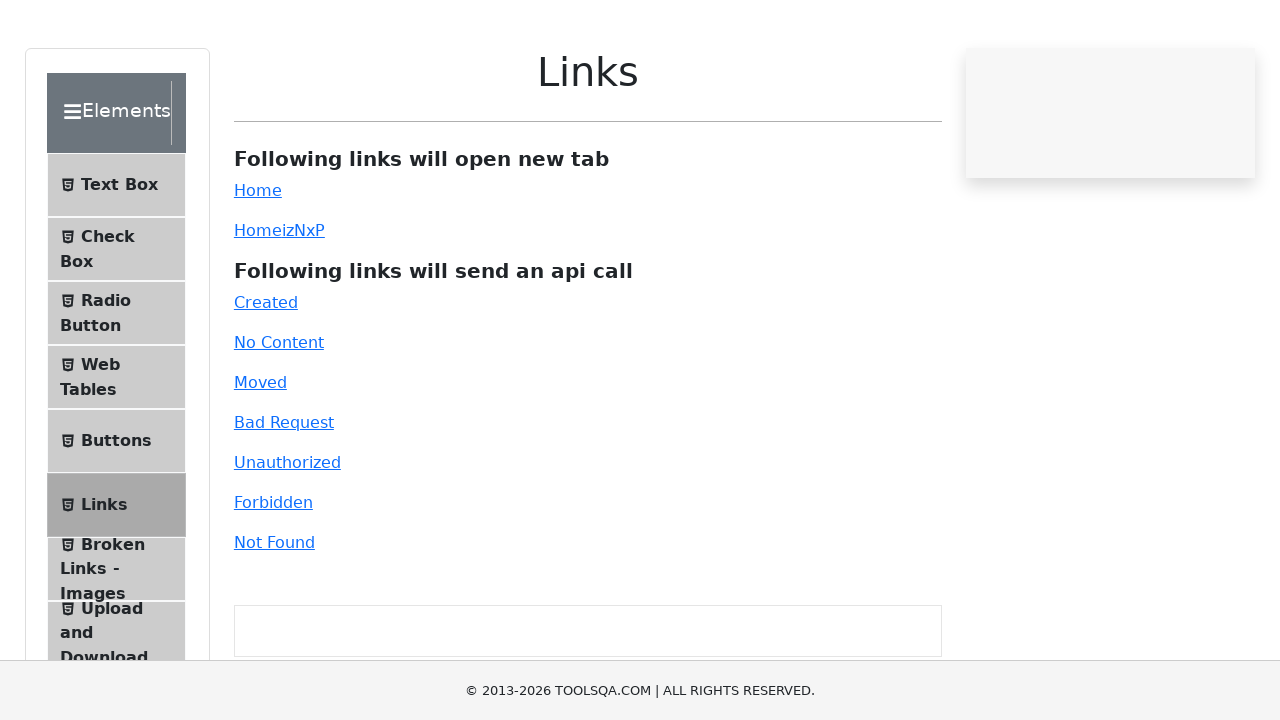

Clicked the Home link at (258, 266) on text=Home
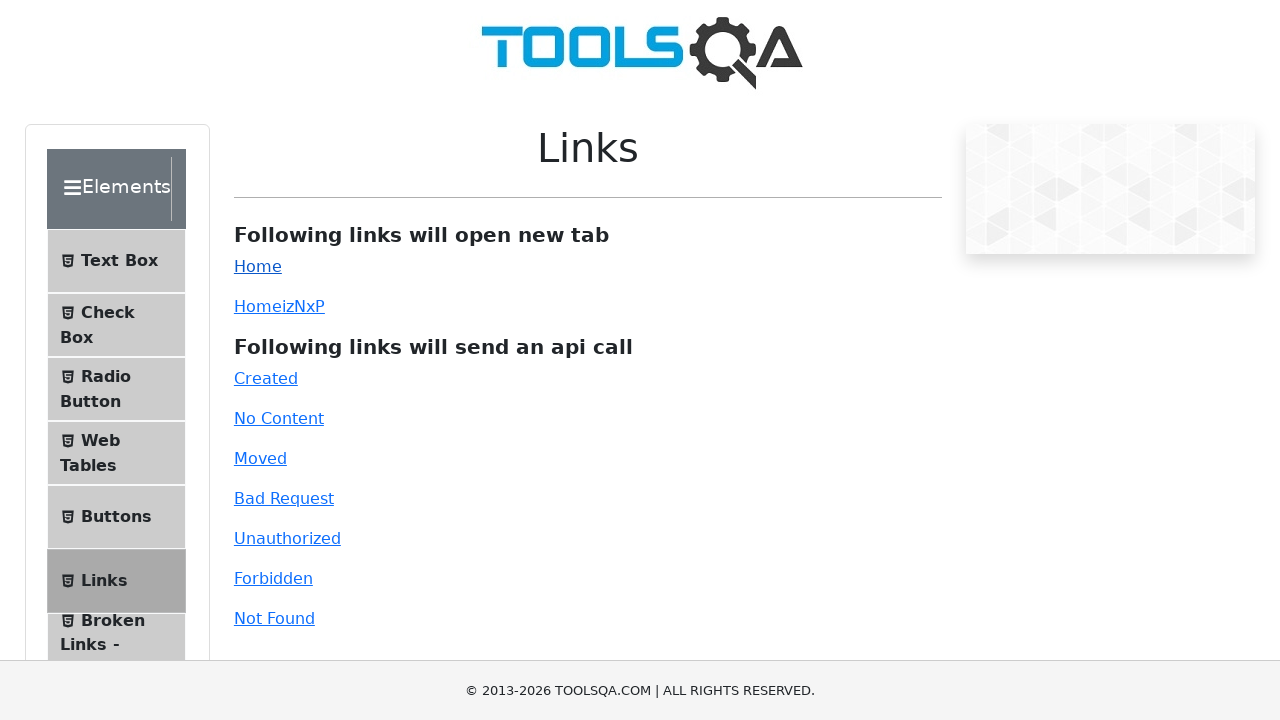

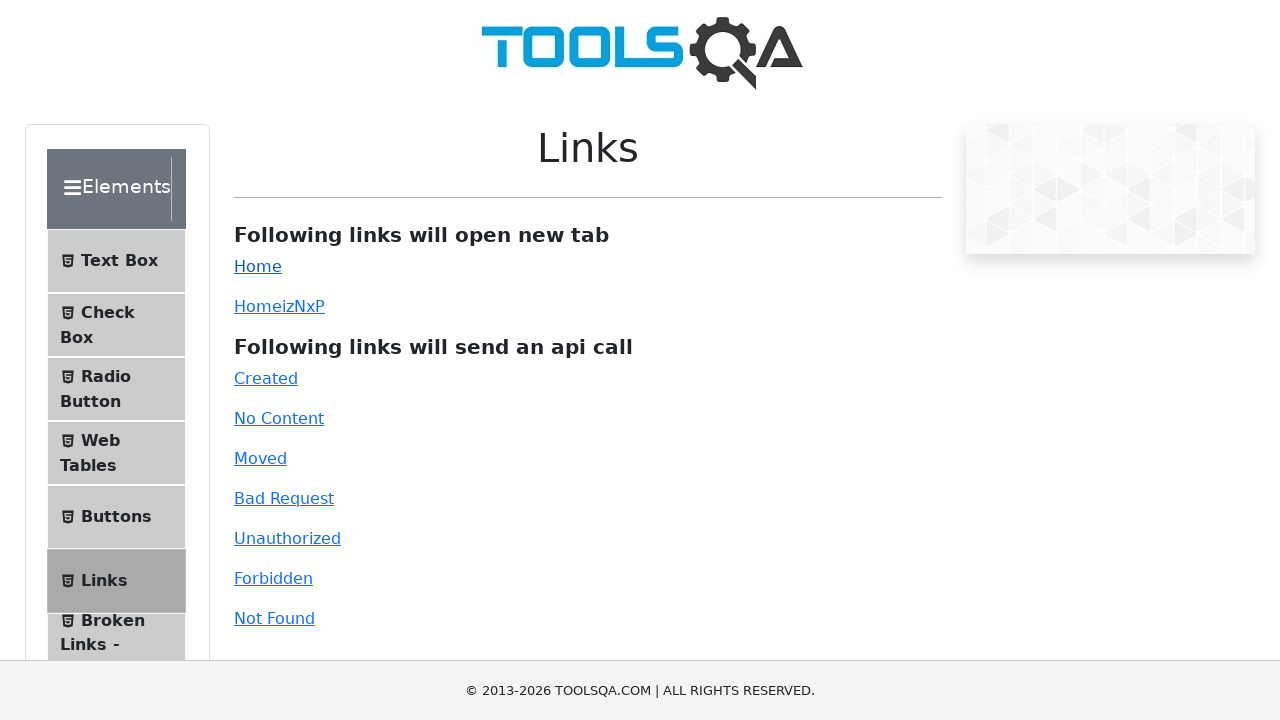